Tests confirm dialog handling by clicking the confirm button, dismissing the dialog, and filling a textarea

Starting URL: https://testautomationpractice.blogspot.com/

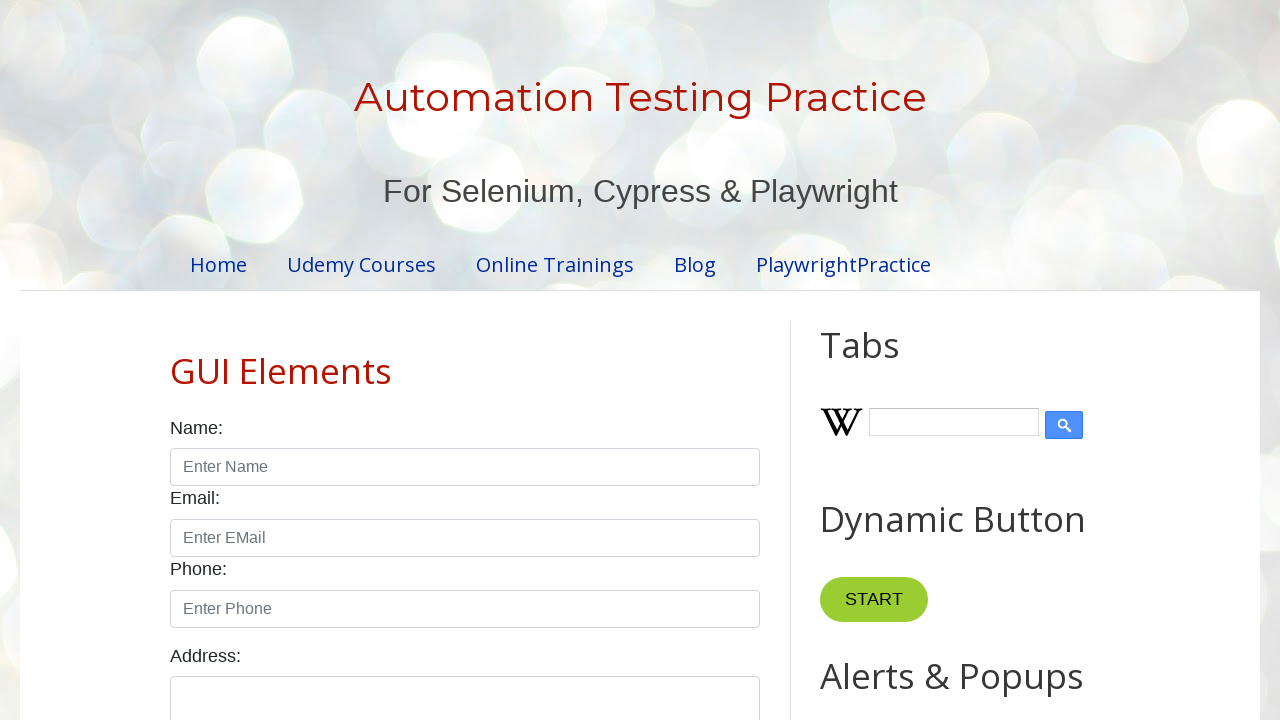

Set up dialog handler to dismiss confirm dialog
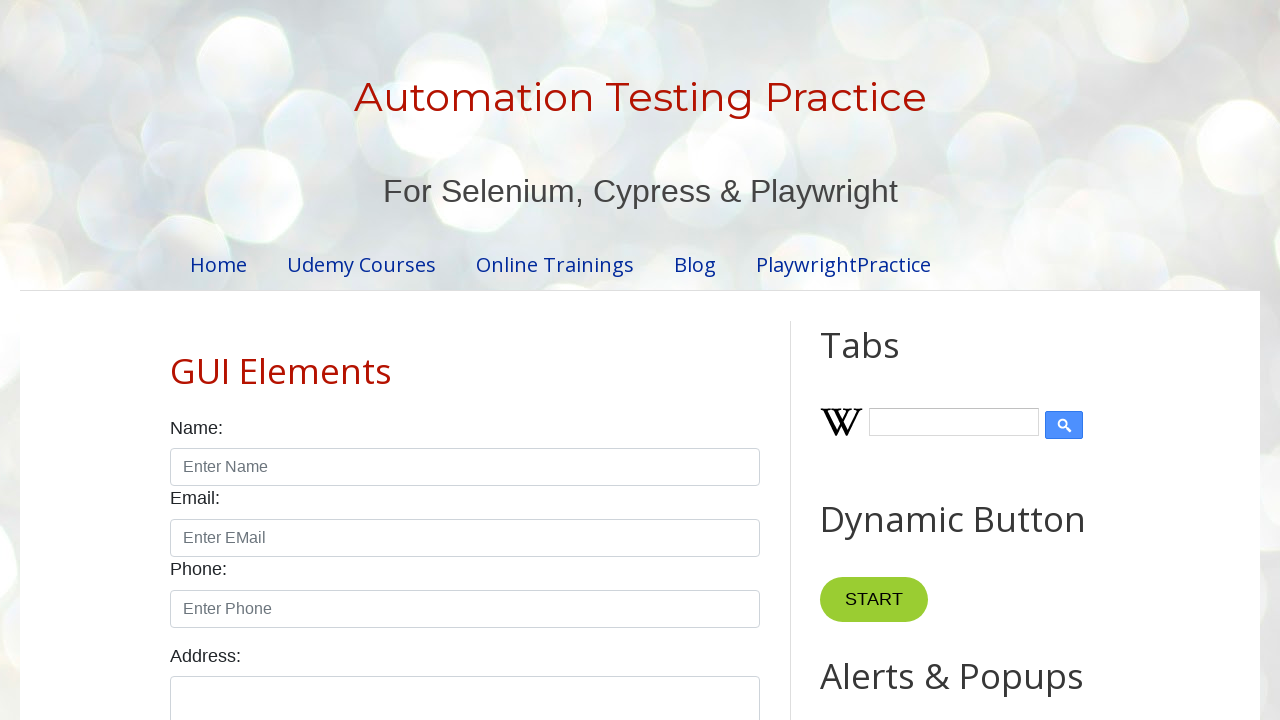

Clicked the confirm button at (912, 360) on #confirmBtn
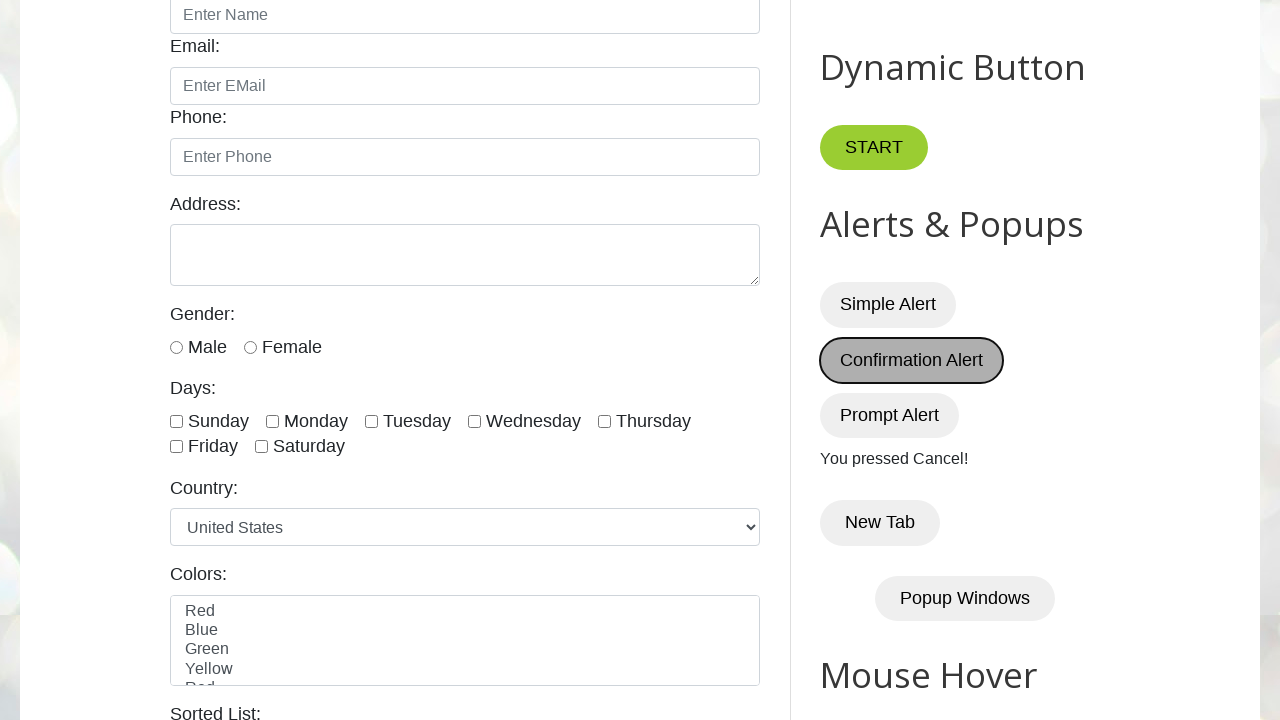

Waited for dialog to be handled
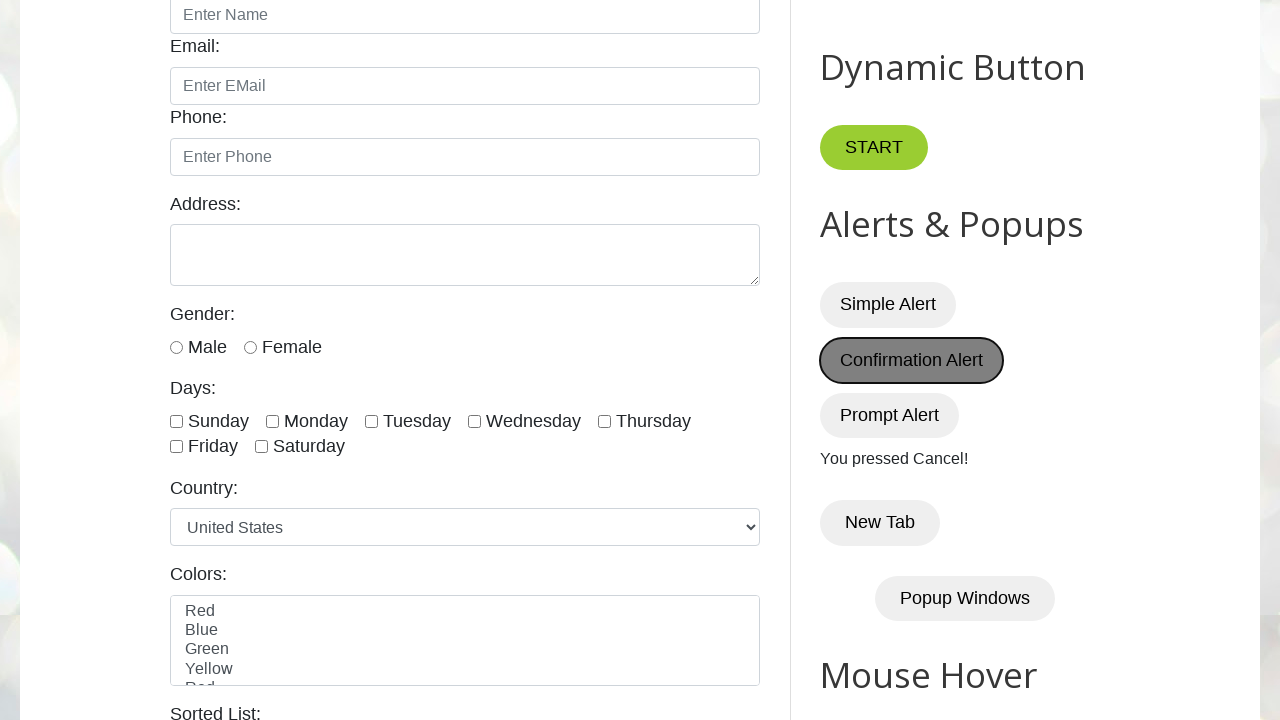

Filled textarea with '1234' on (//textarea[@id='textarea'])[1]
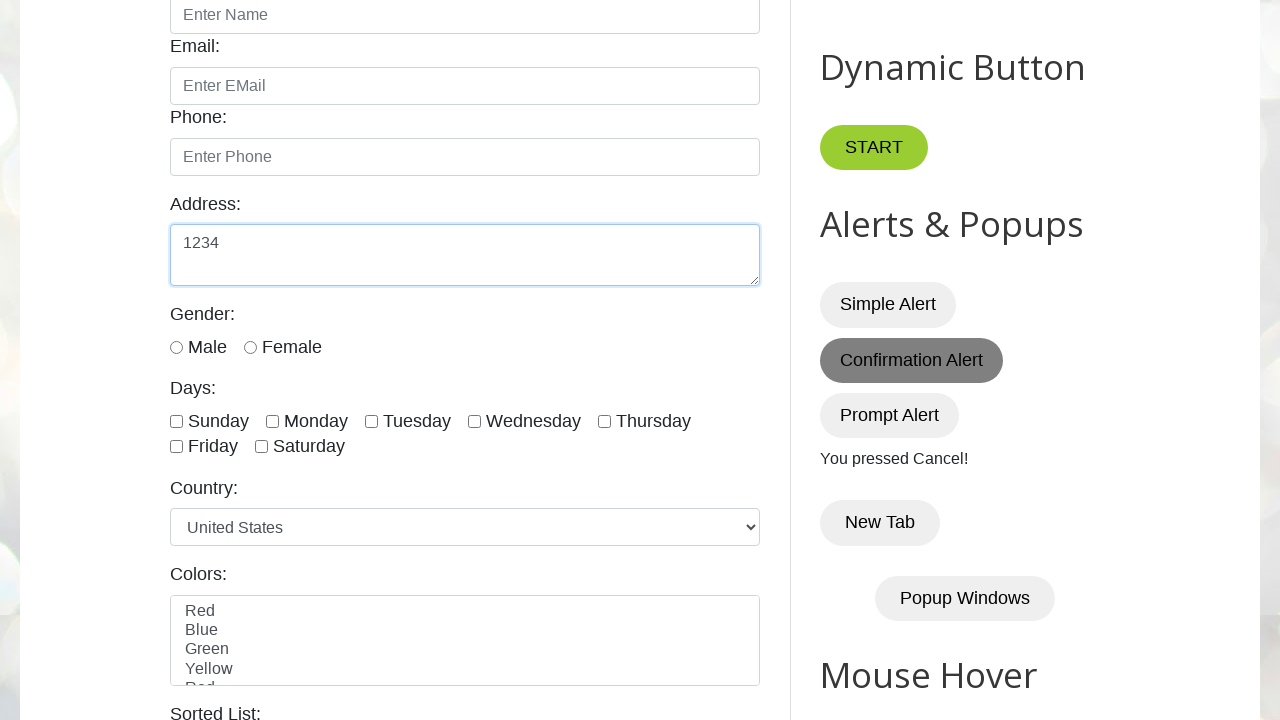

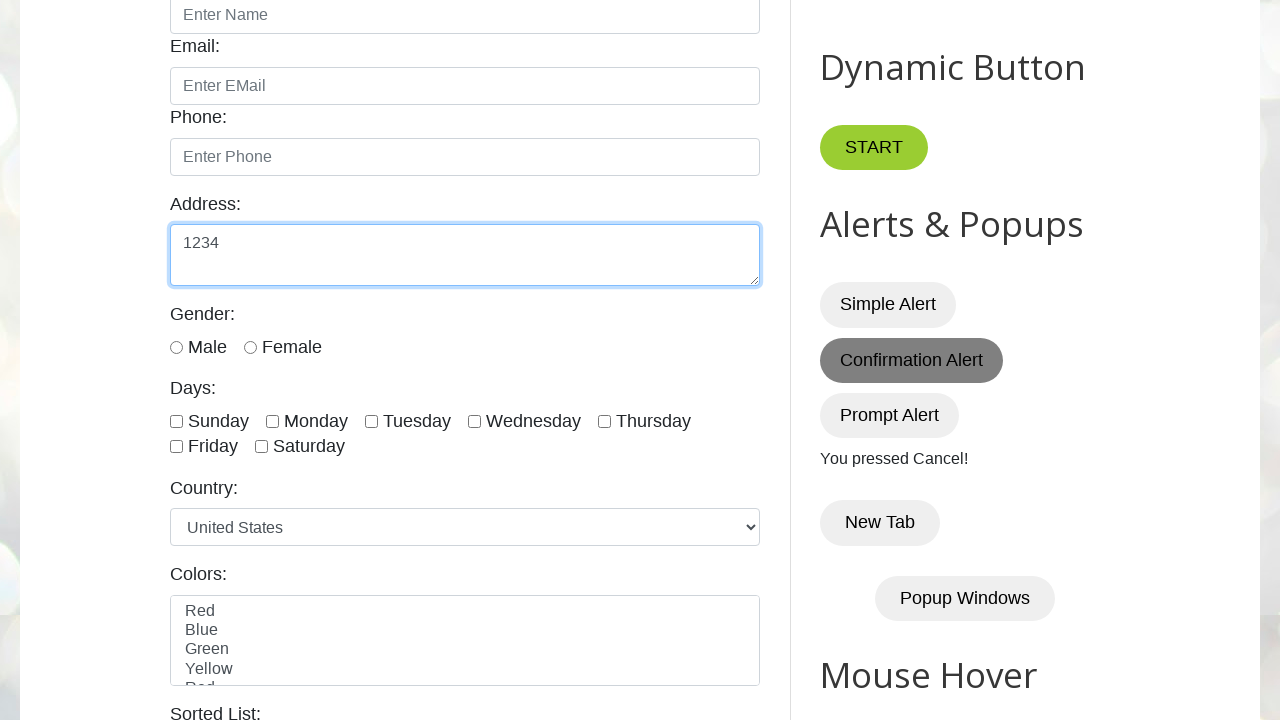